Tests product filtering functionality by clicking a size filter and comparing the product list before and after filtering

Starting URL: https://react-shopping-cart-67954.firebaseapp.com/

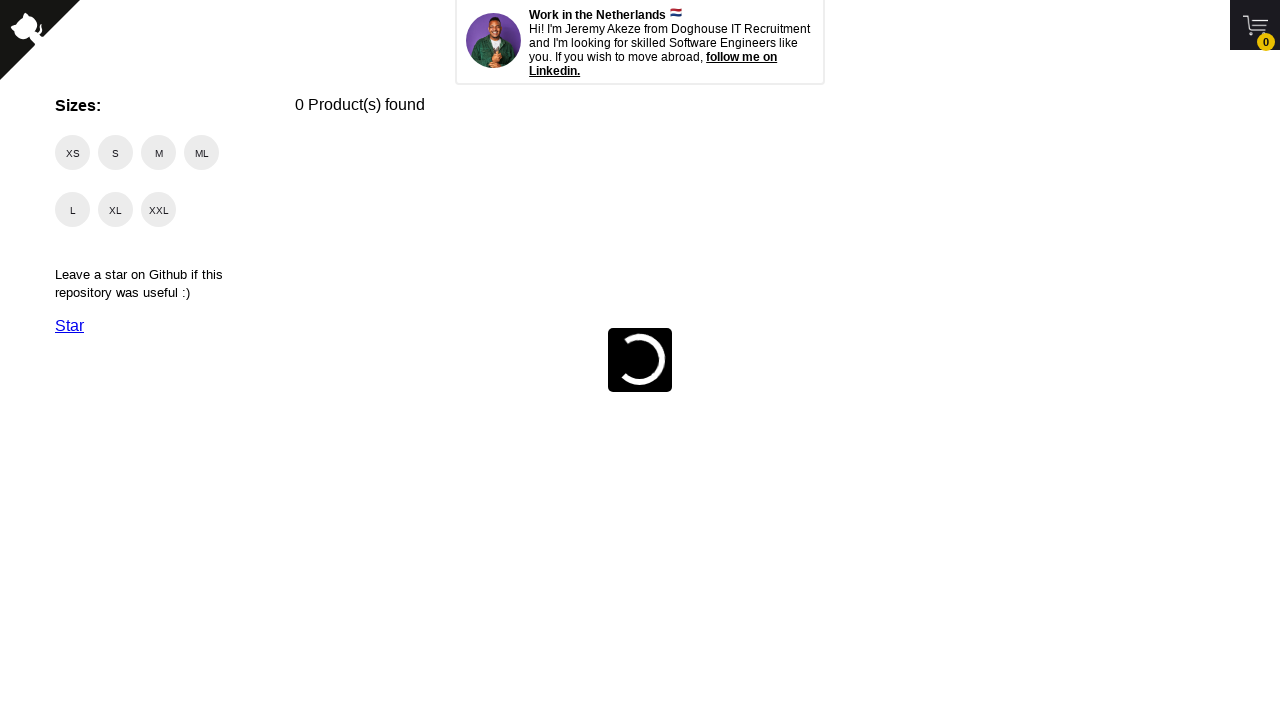

Waited for product list to load
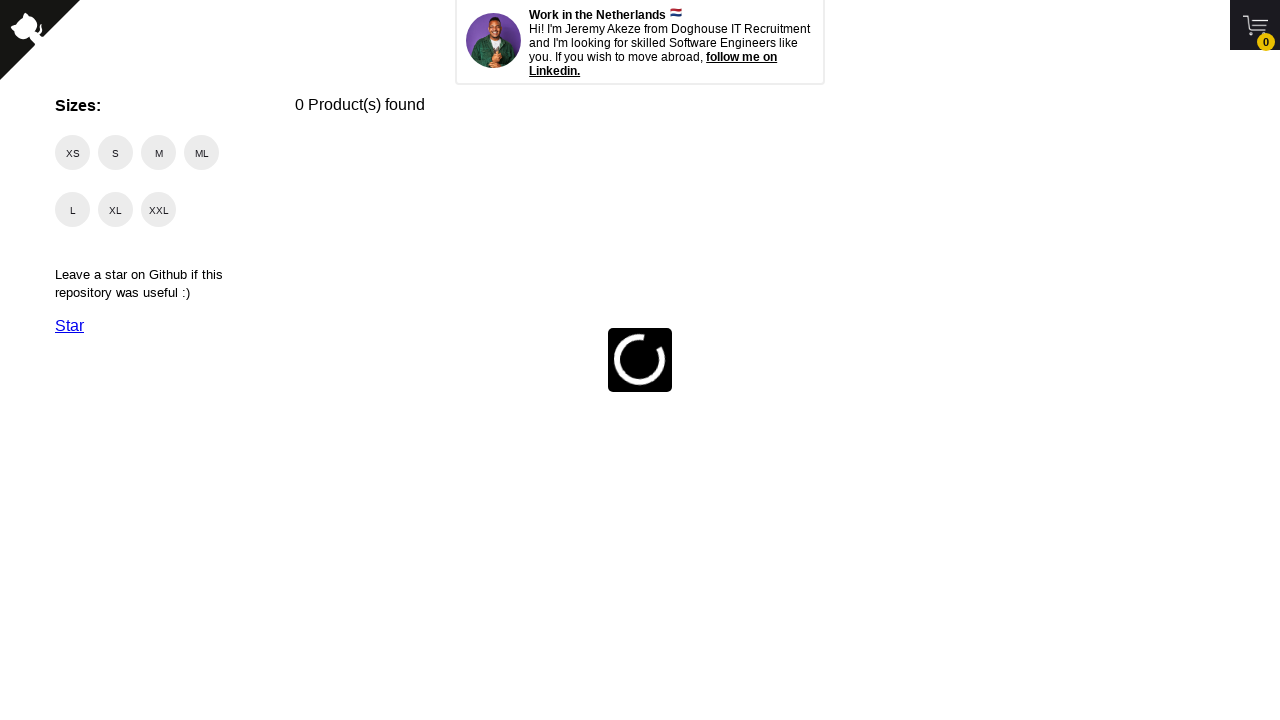

Captured initial product list before filtering
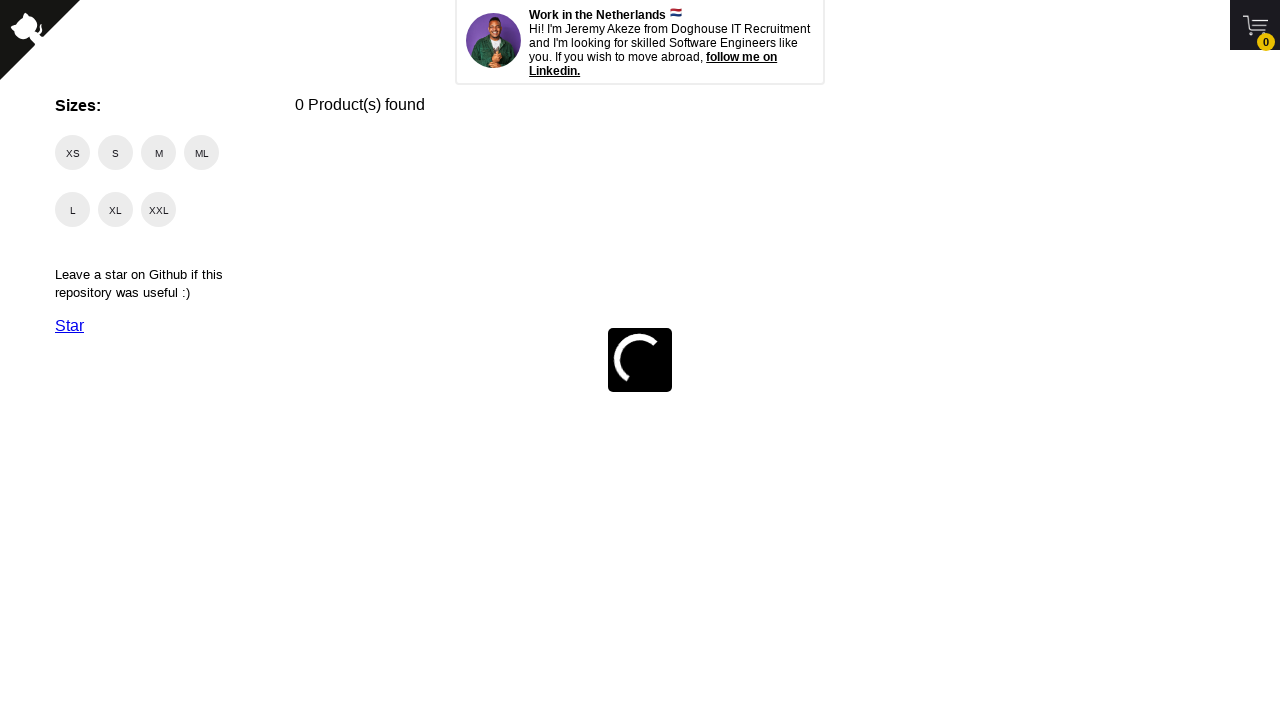

Clicked size filter checkbox at (72, 152) on span.checkmark >> nth=0
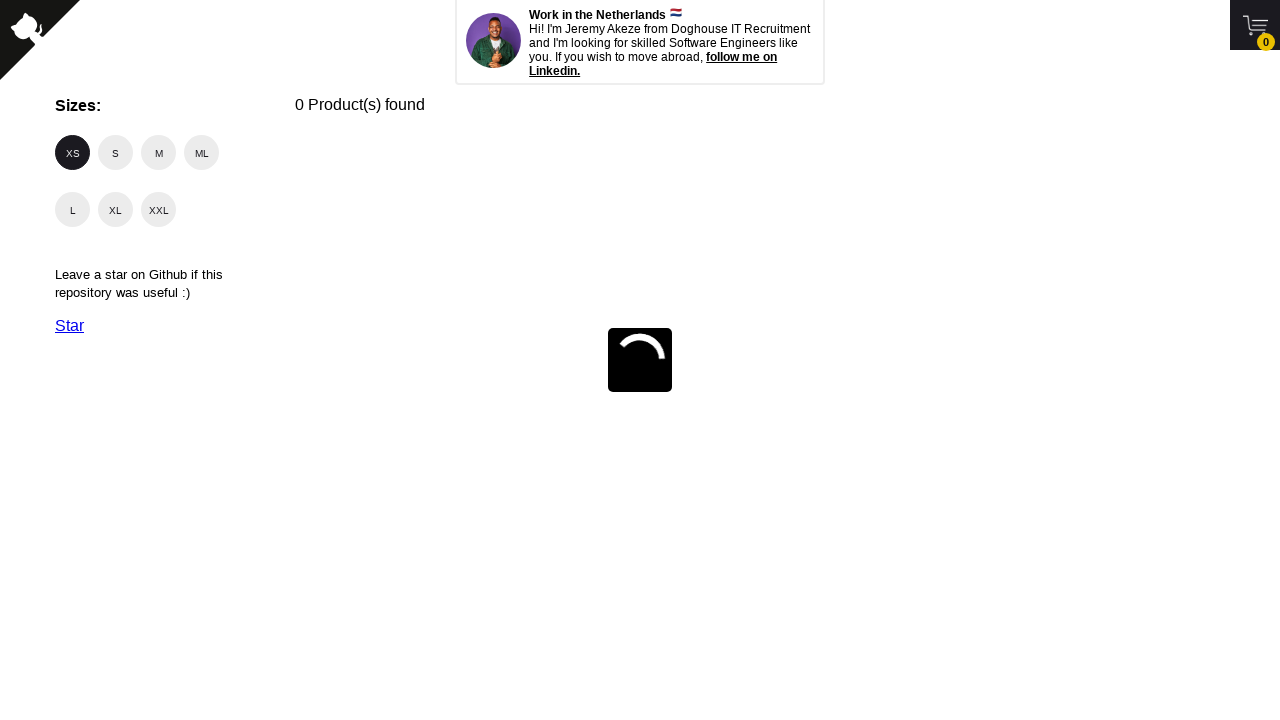

Waited for filter to be applied
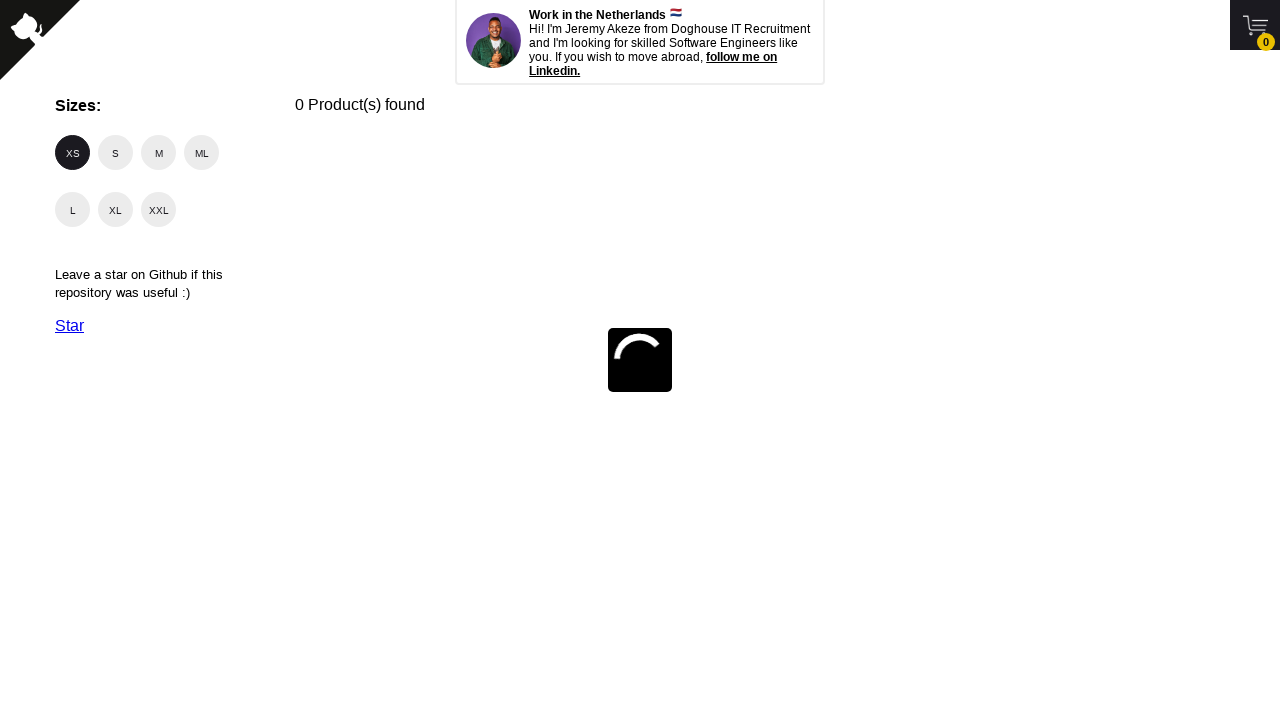

Captured filtered product list after applying size filter
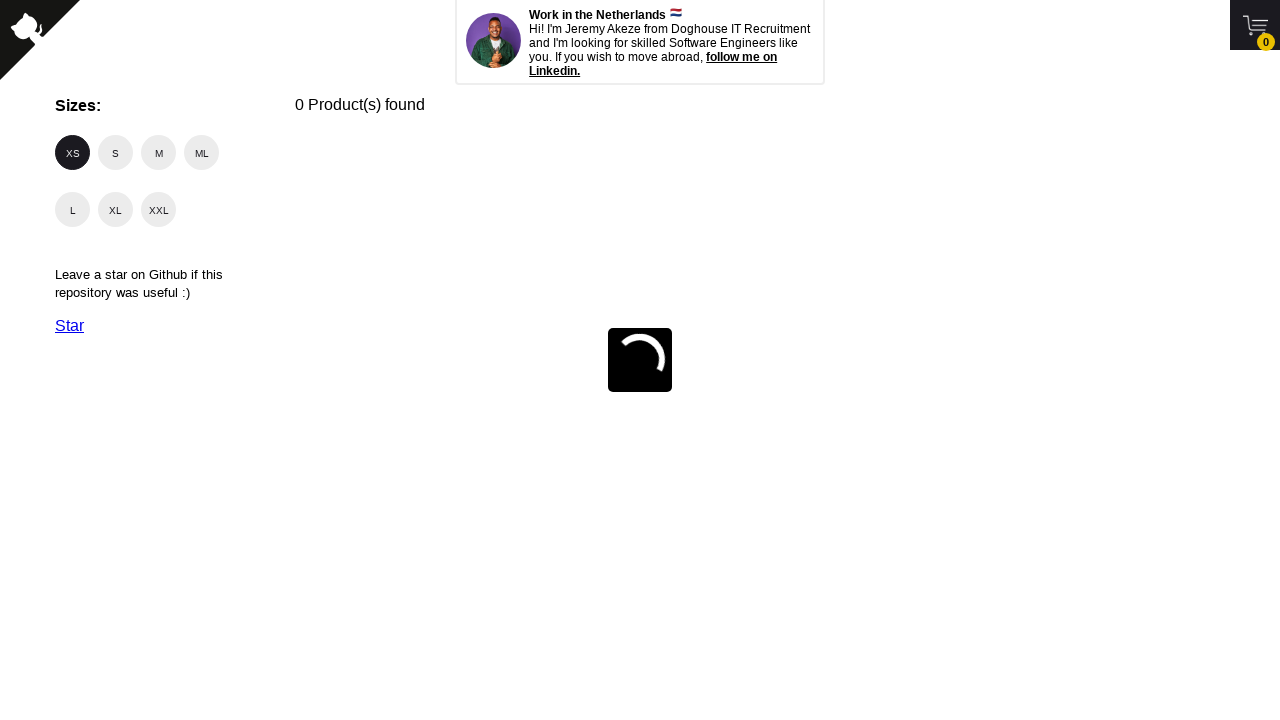

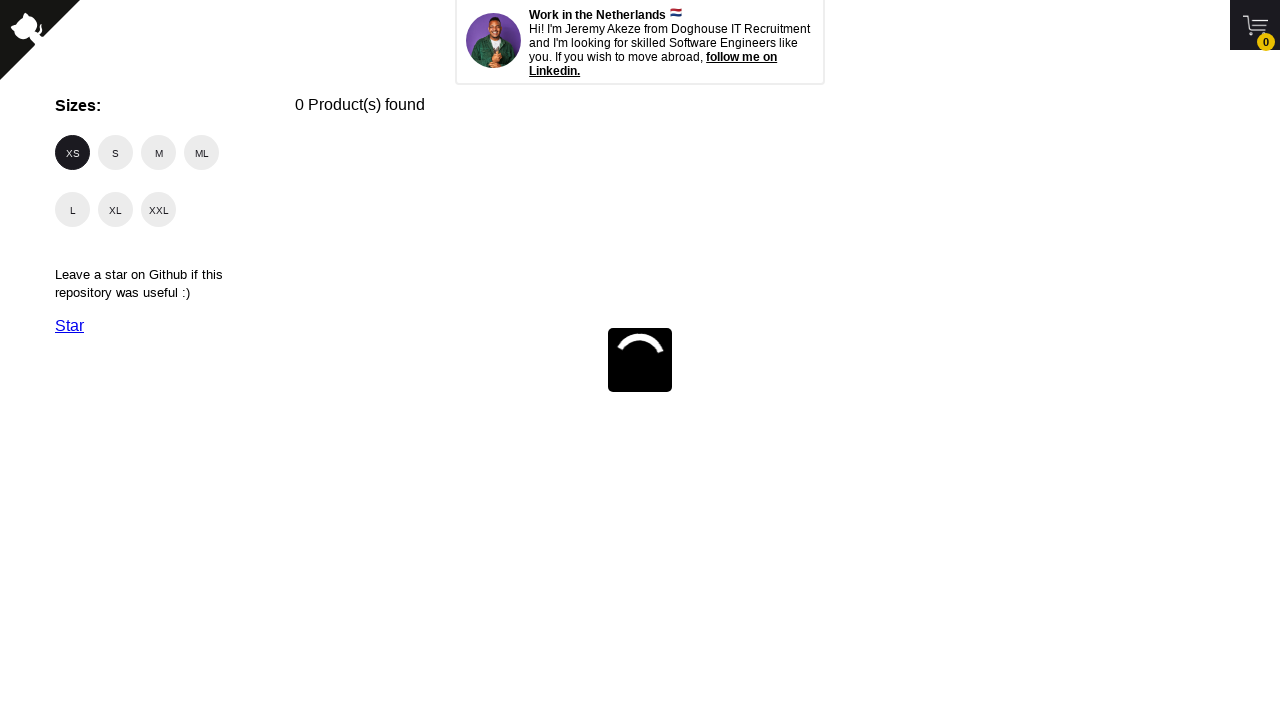